Tests checkbox selection by clicking on multiple checkboxes (Option 1 and Option 2)

Starting URL: https://trytestingthis.netlify.app/

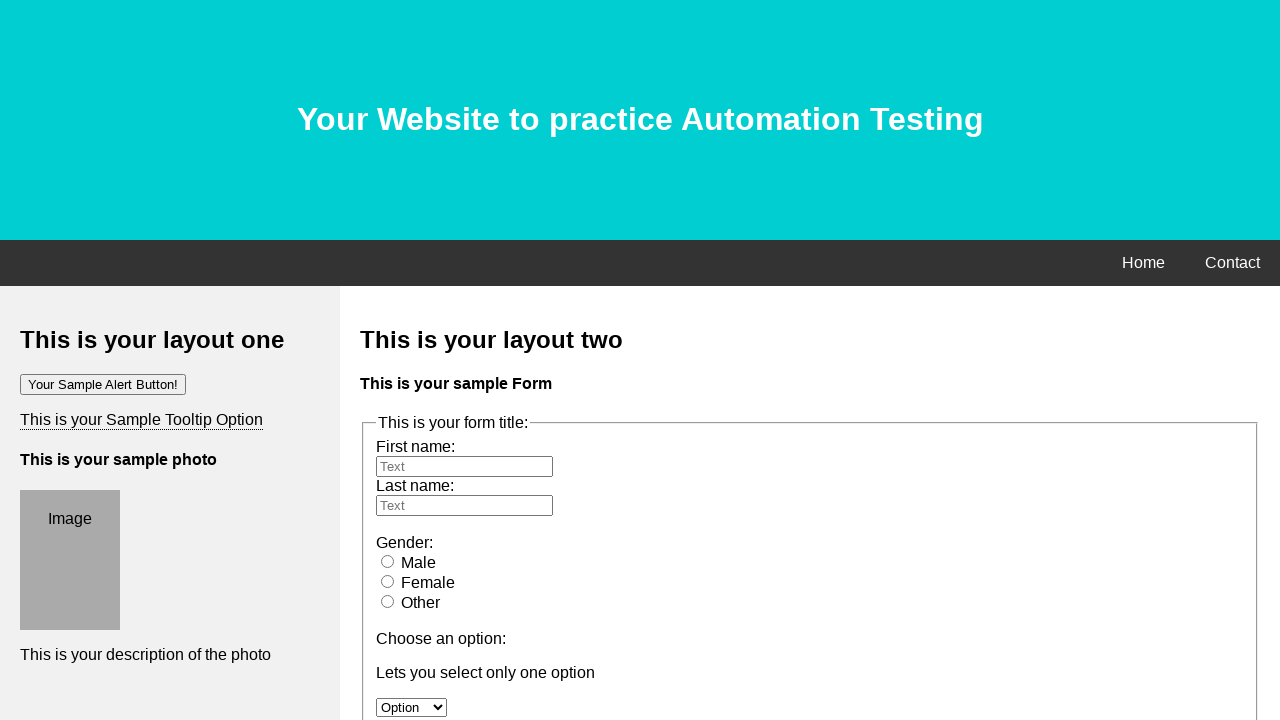

Clicked Option 1 checkbox at (386, 360) on input[type='checkbox'][value='Option 1']
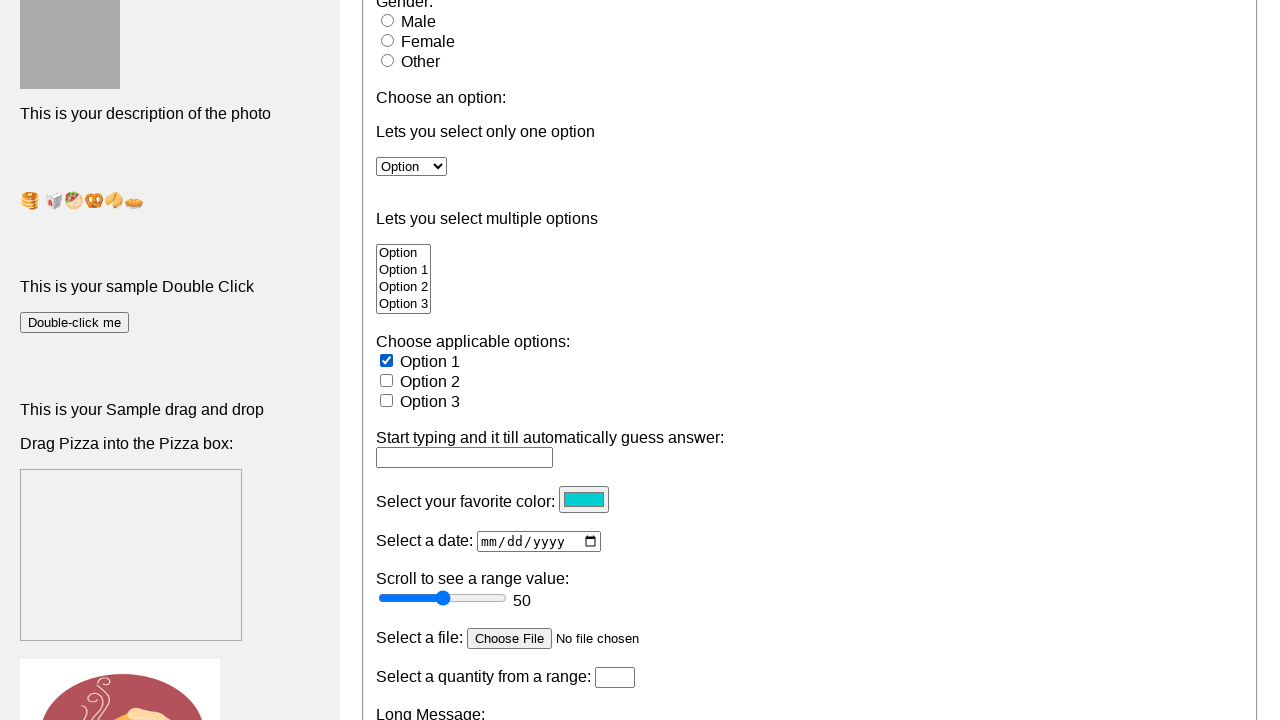

Clicked Option 2 checkbox at (386, 380) on input[type='checkbox'][value='Option 2']
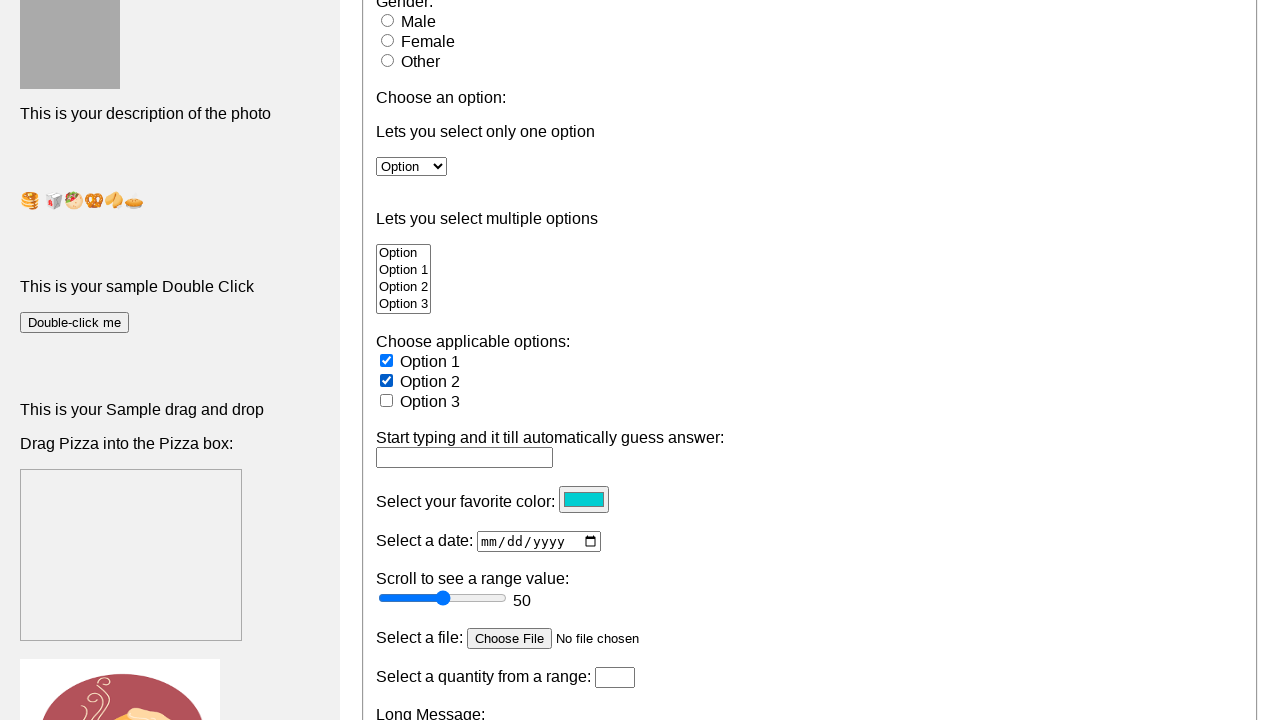

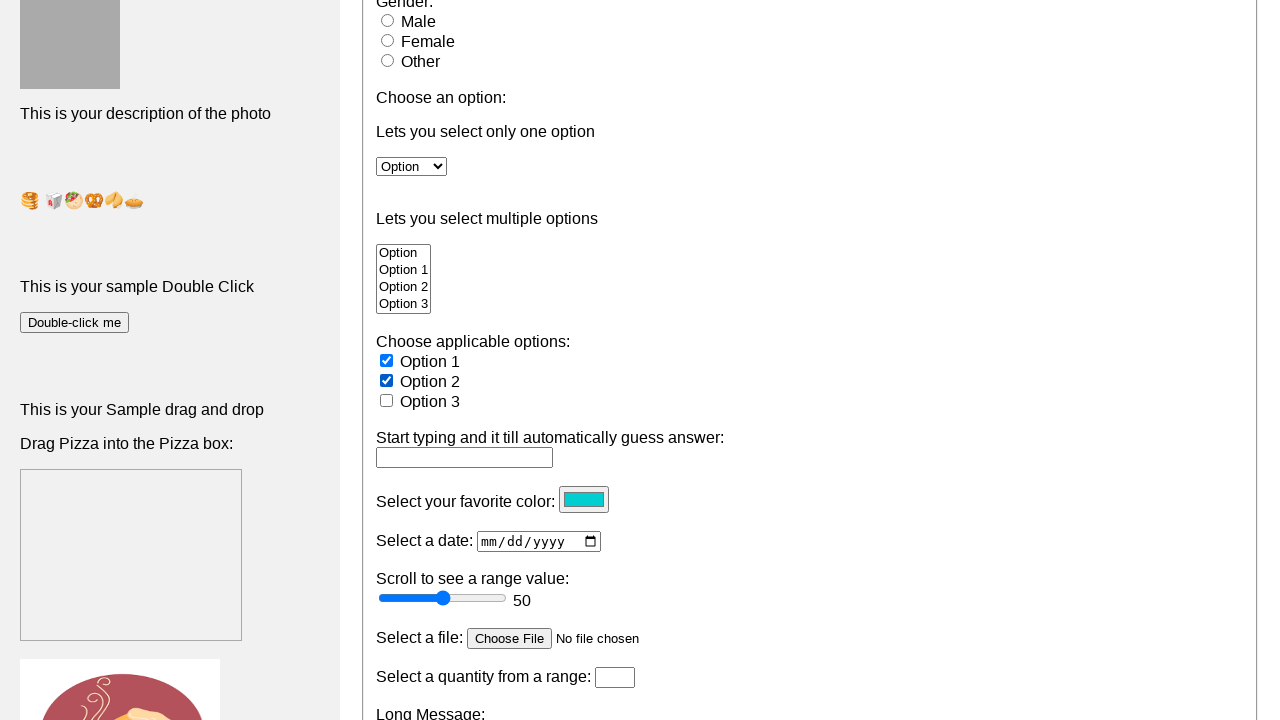